Tests JavaScript executor functionality by filling a form field, clicking a radio button, and performing various scroll operations on a test automation practice page

Starting URL: https://testautomationpractice.blogspot.com/

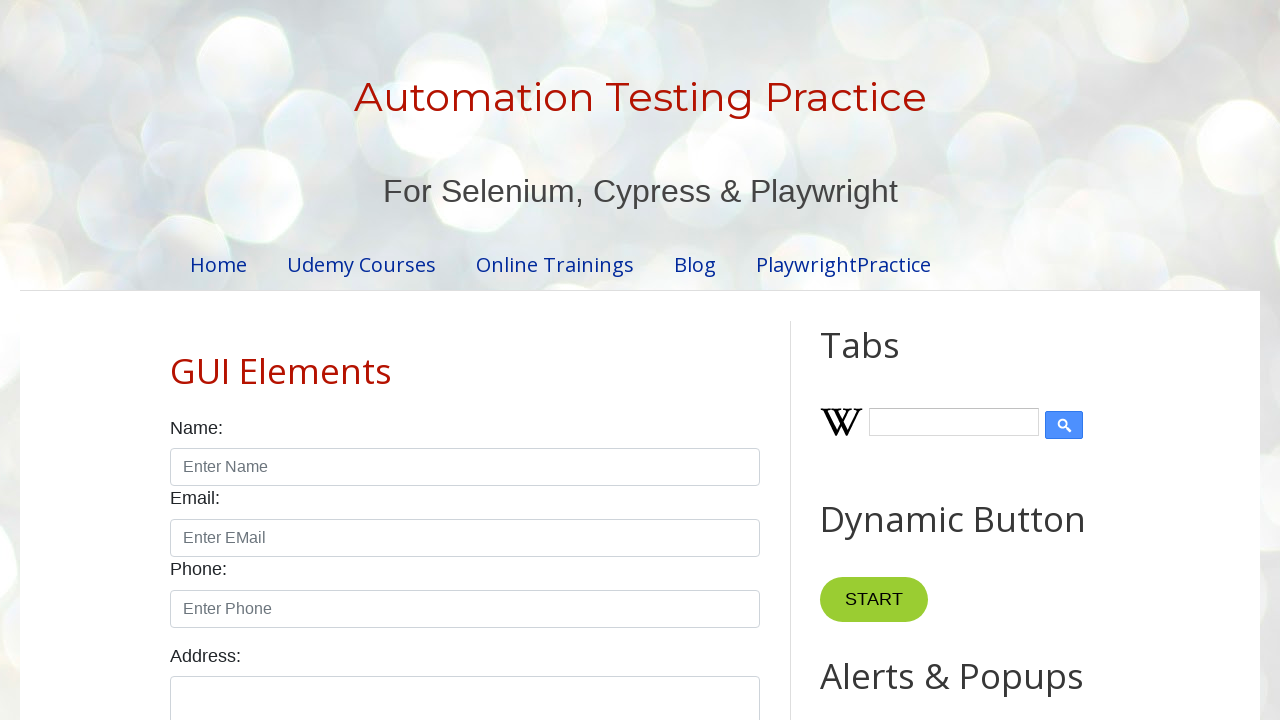

Filled name input field with 'john' using JavaScript executor
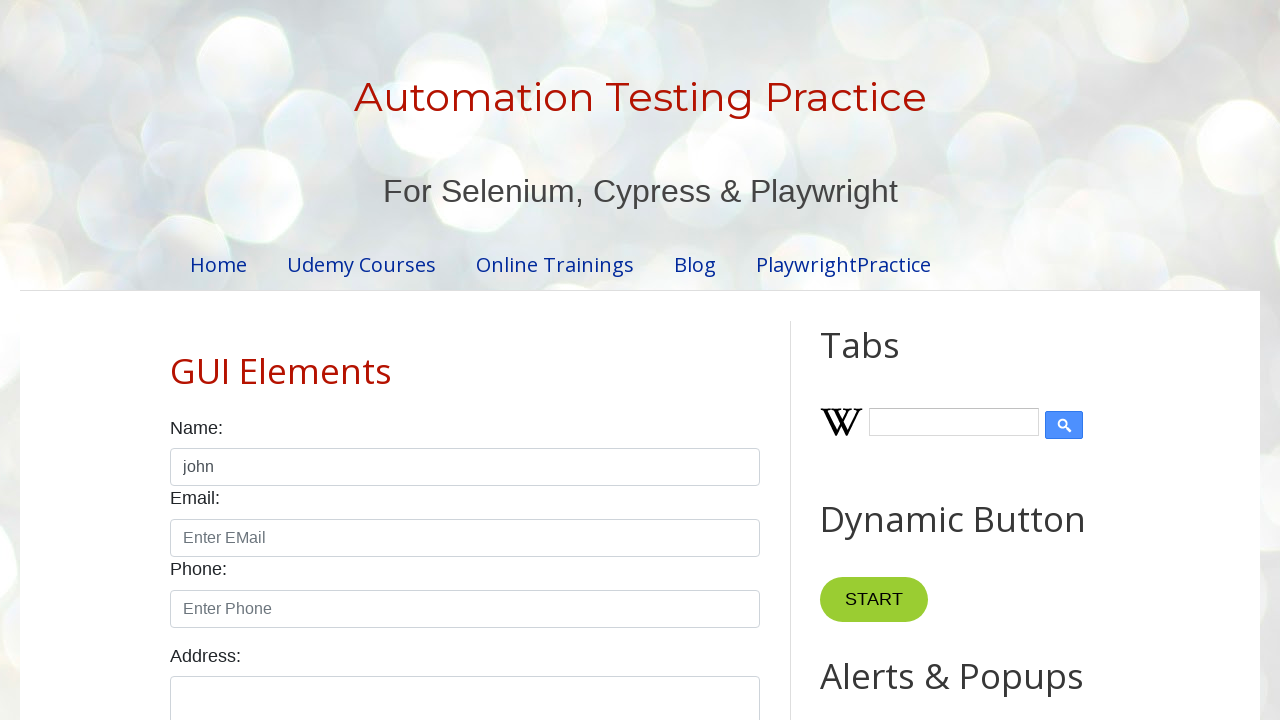

Clicked male radio button using JavaScript executor
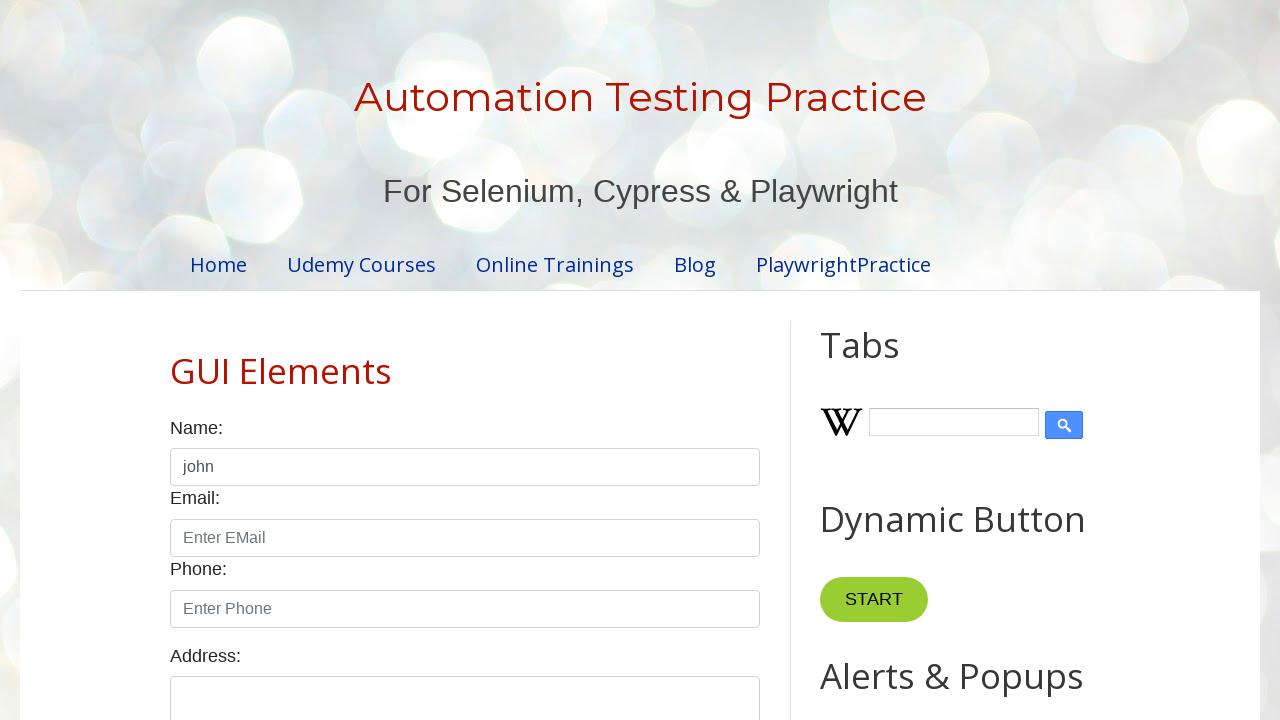

Scrolled down by 1500 pixels
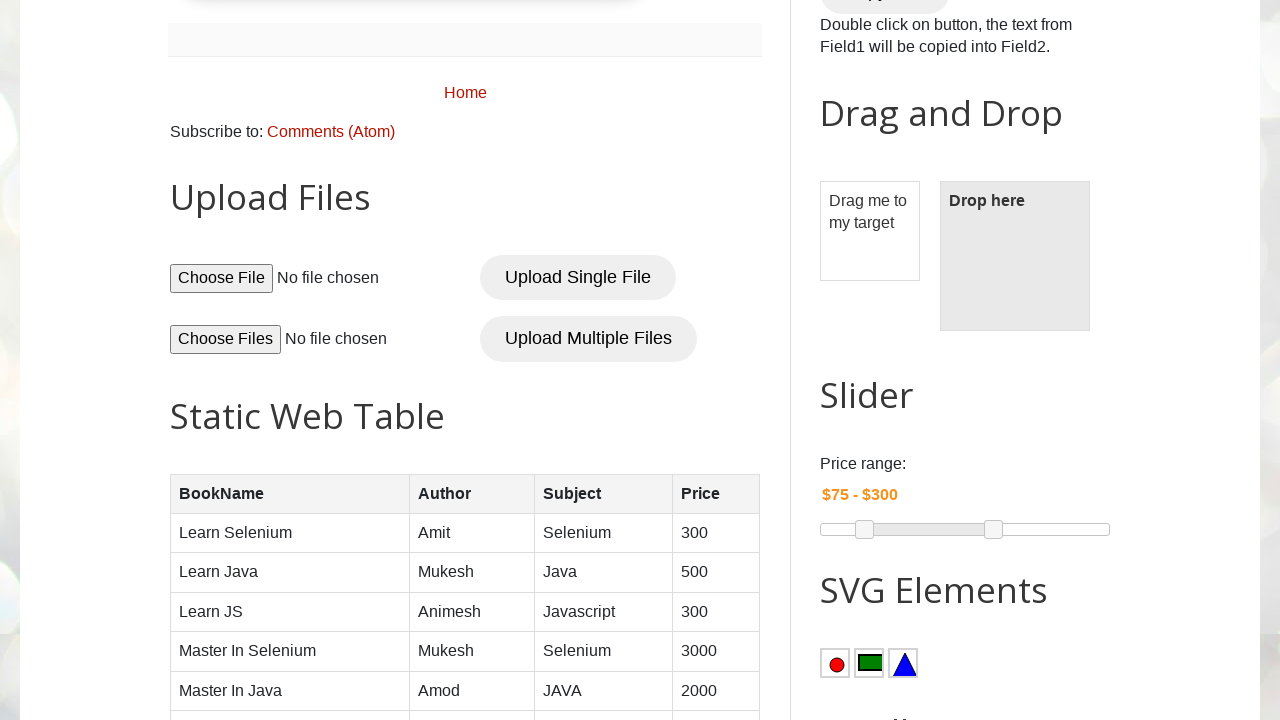

Retrieved current Y scroll position: 1500
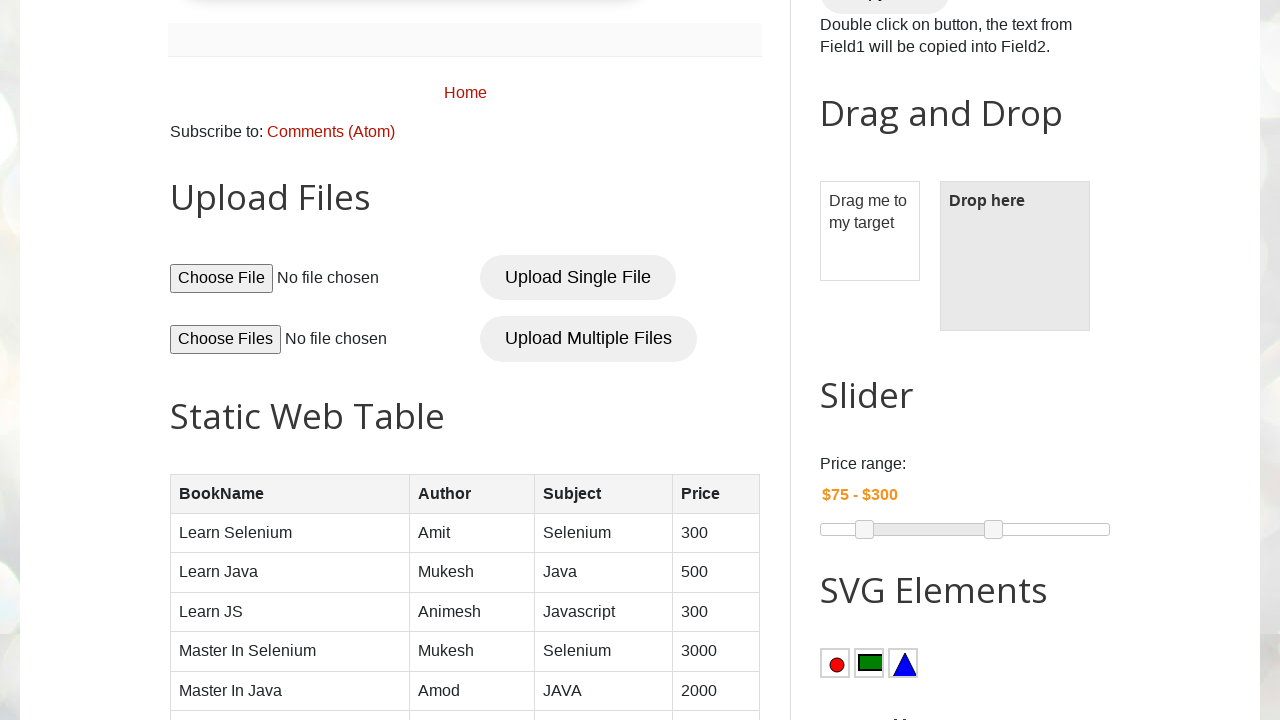

Scrolled to Section 3 element into view
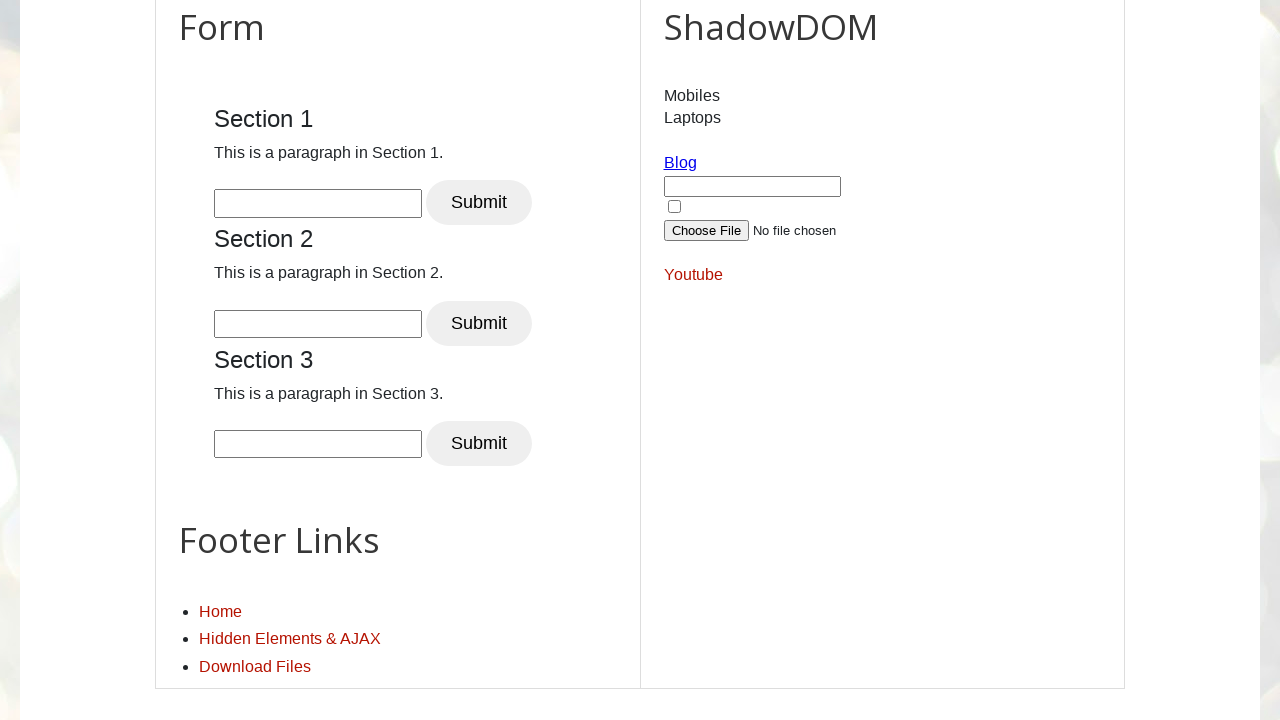

Scrolled back to top of the page
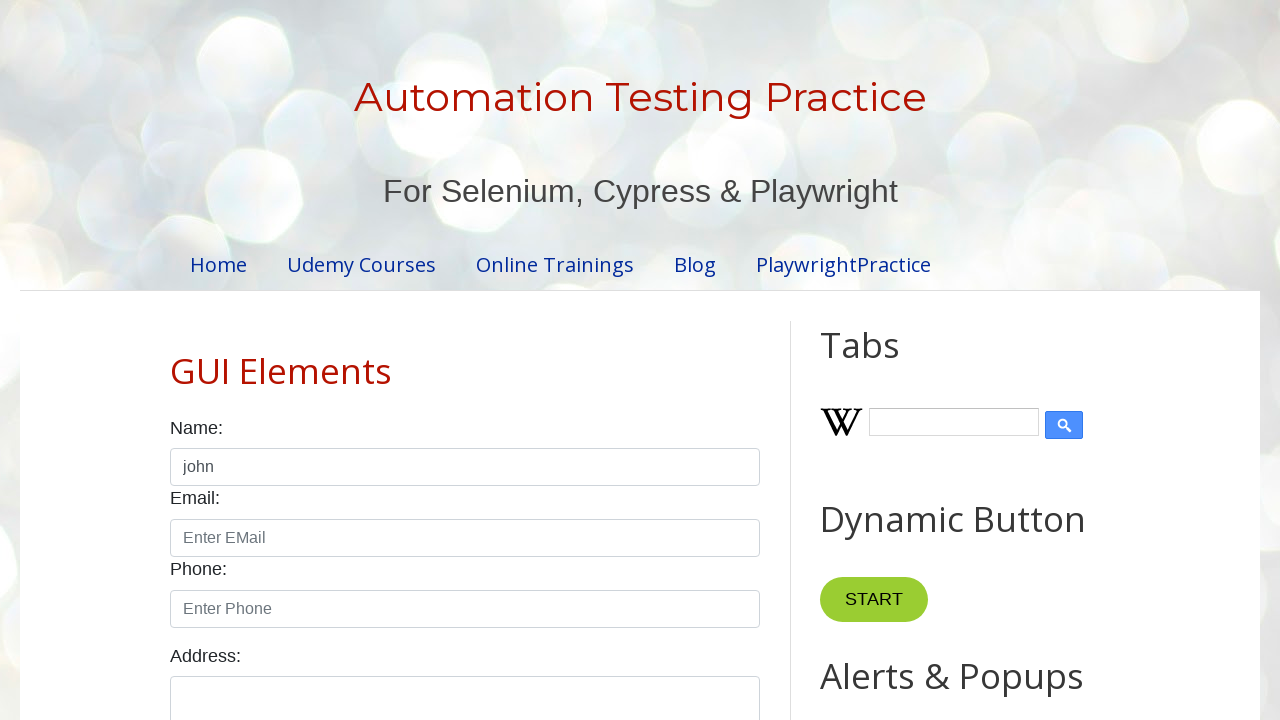

Retrieved Y scroll position after scrolling up: 0
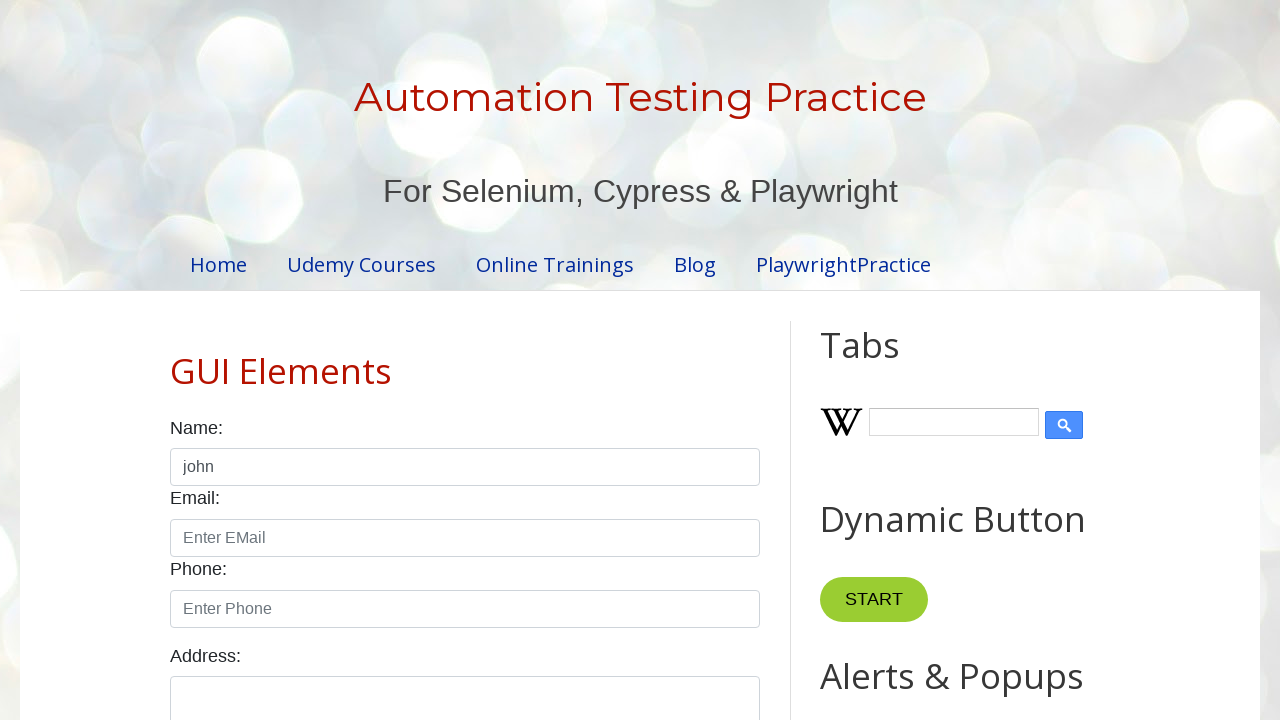

Scrolled to the bottom of the page
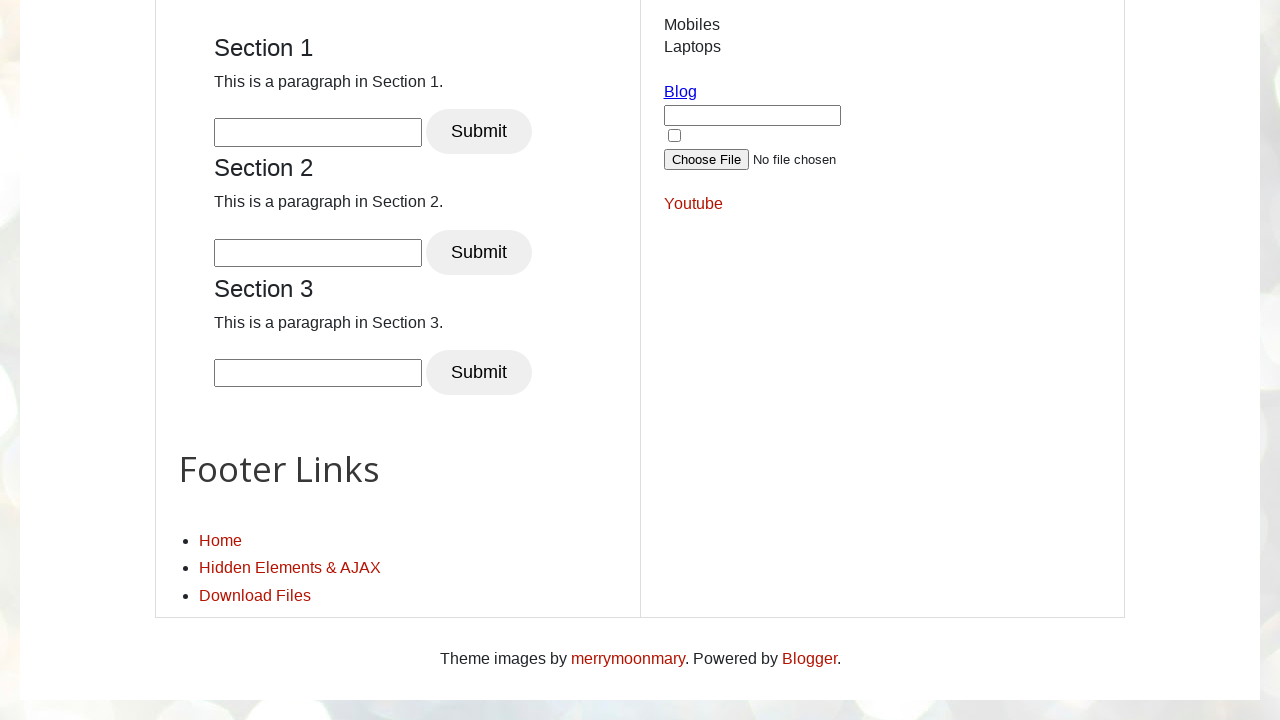

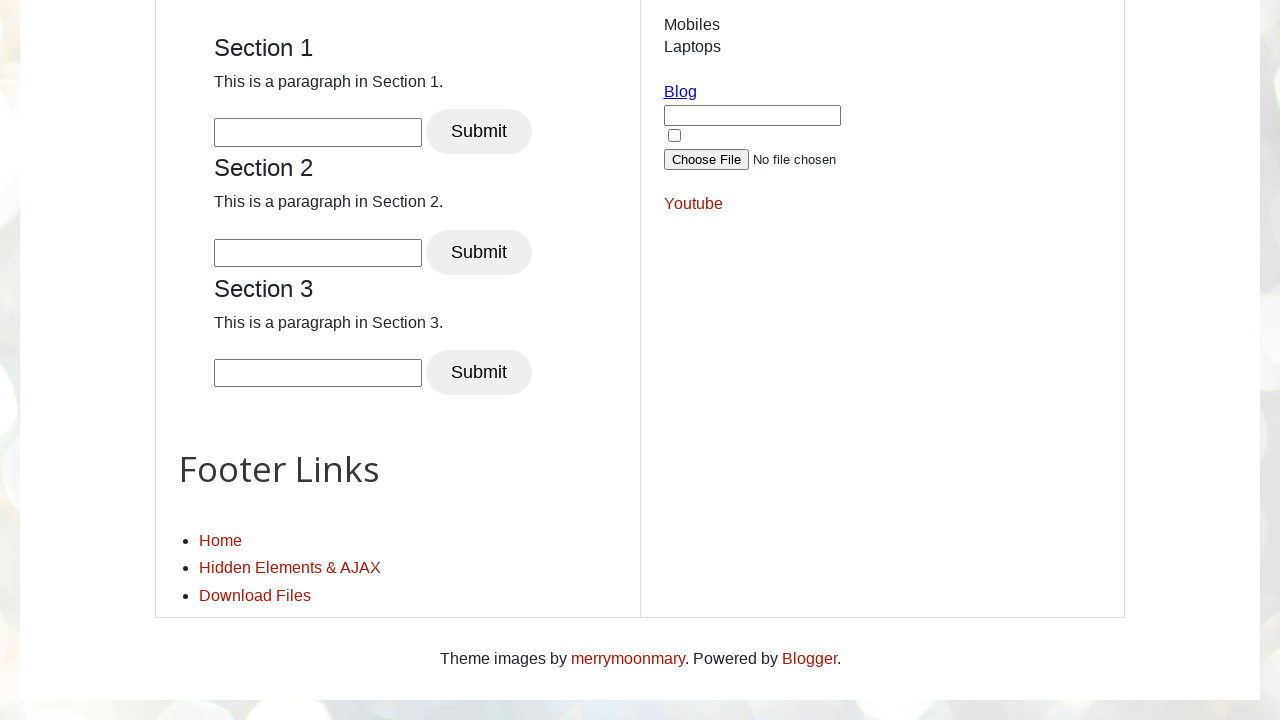